Tests link counting in different page sections, opens multiple links in new tabs, and retrieves window titles to verify navigation

Starting URL: https://rahulshettyacademy.com/AutomationPractice/

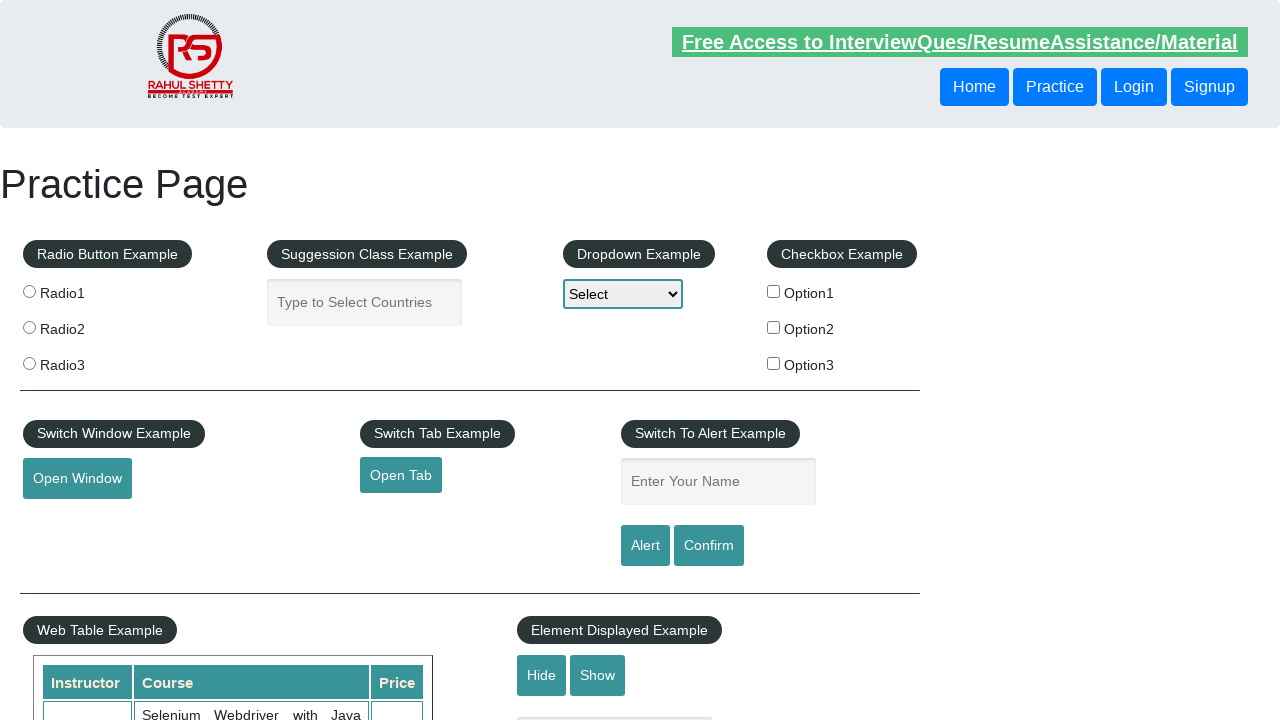

Counted all links on the page
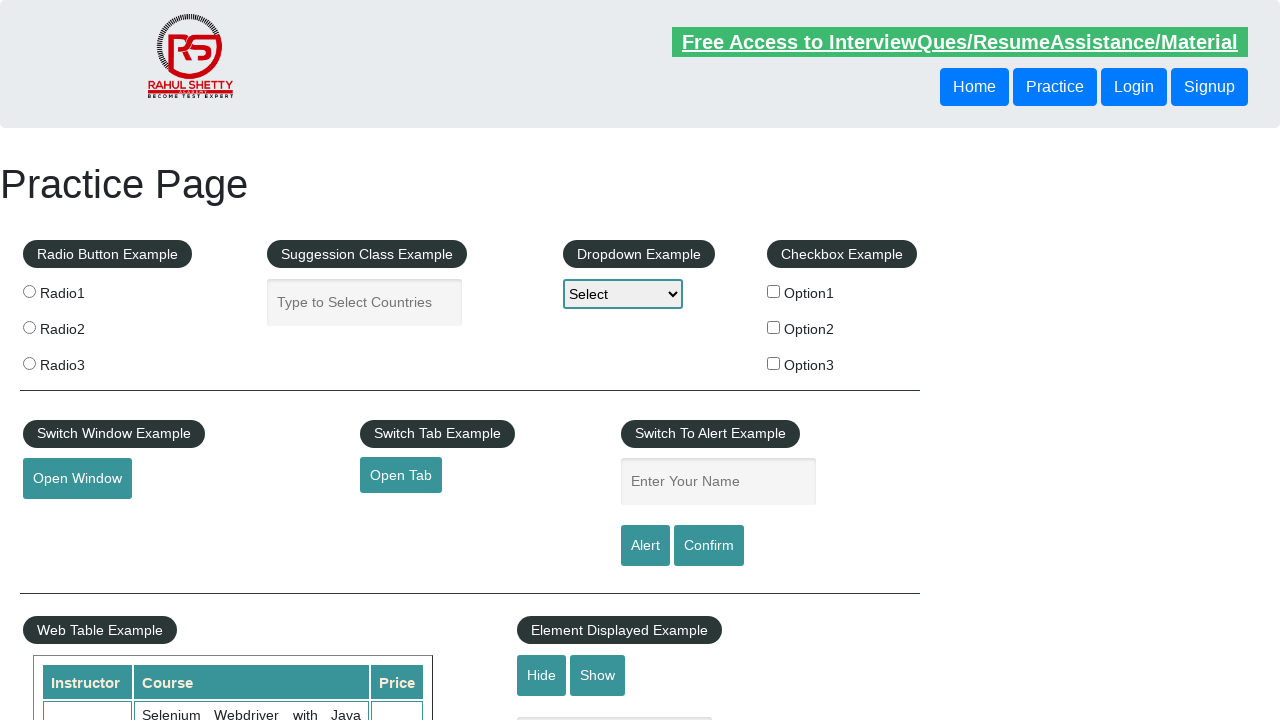

Located footer section with ID 'gf-BIG'
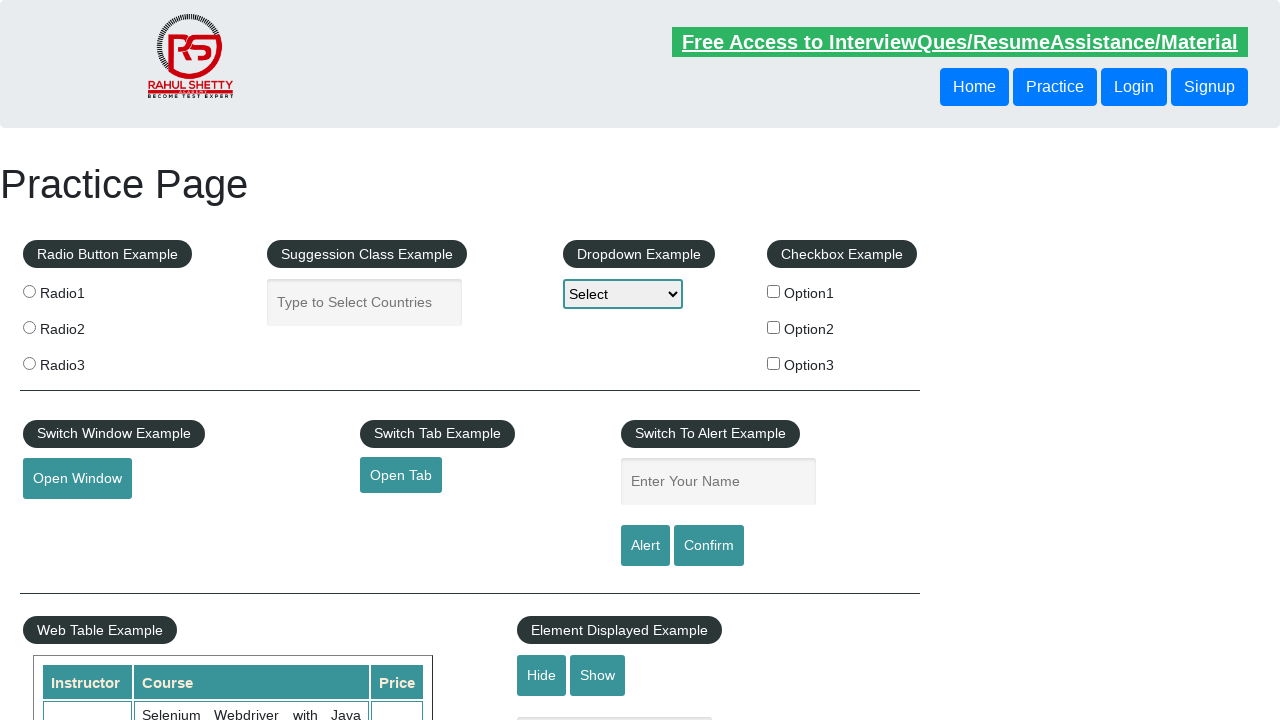

Counted links in footer section
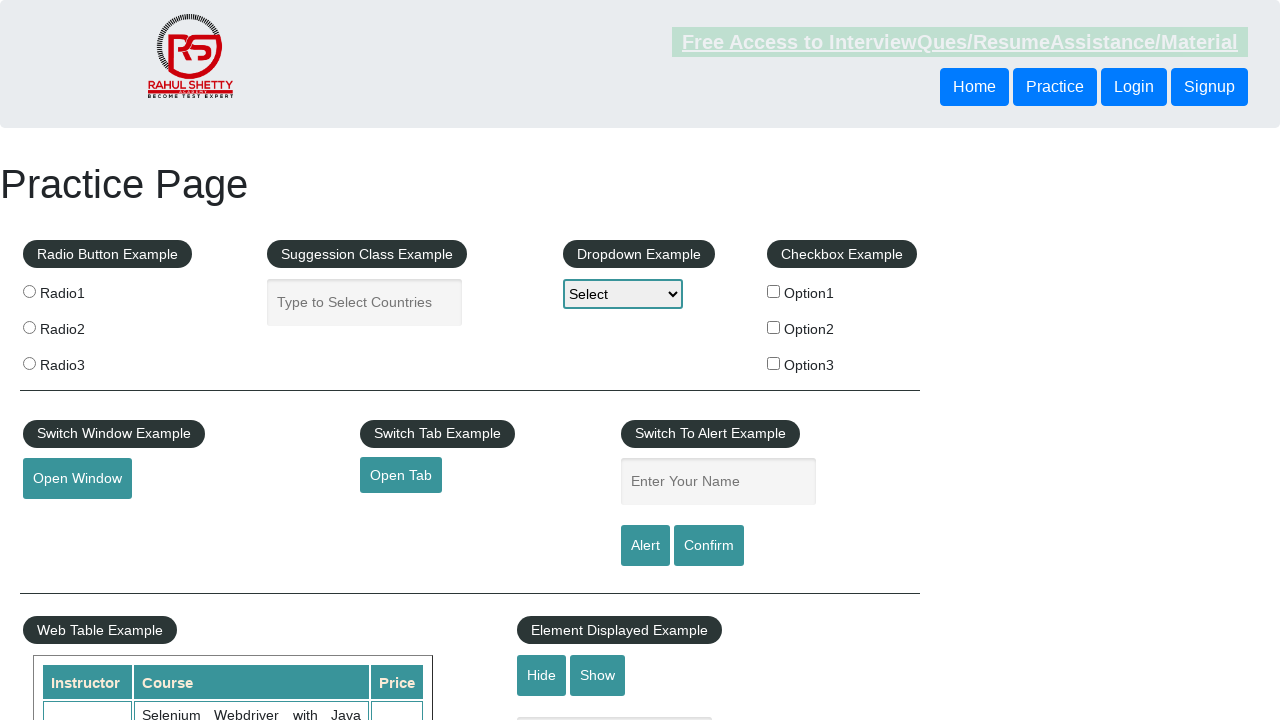

Located first column of footer table
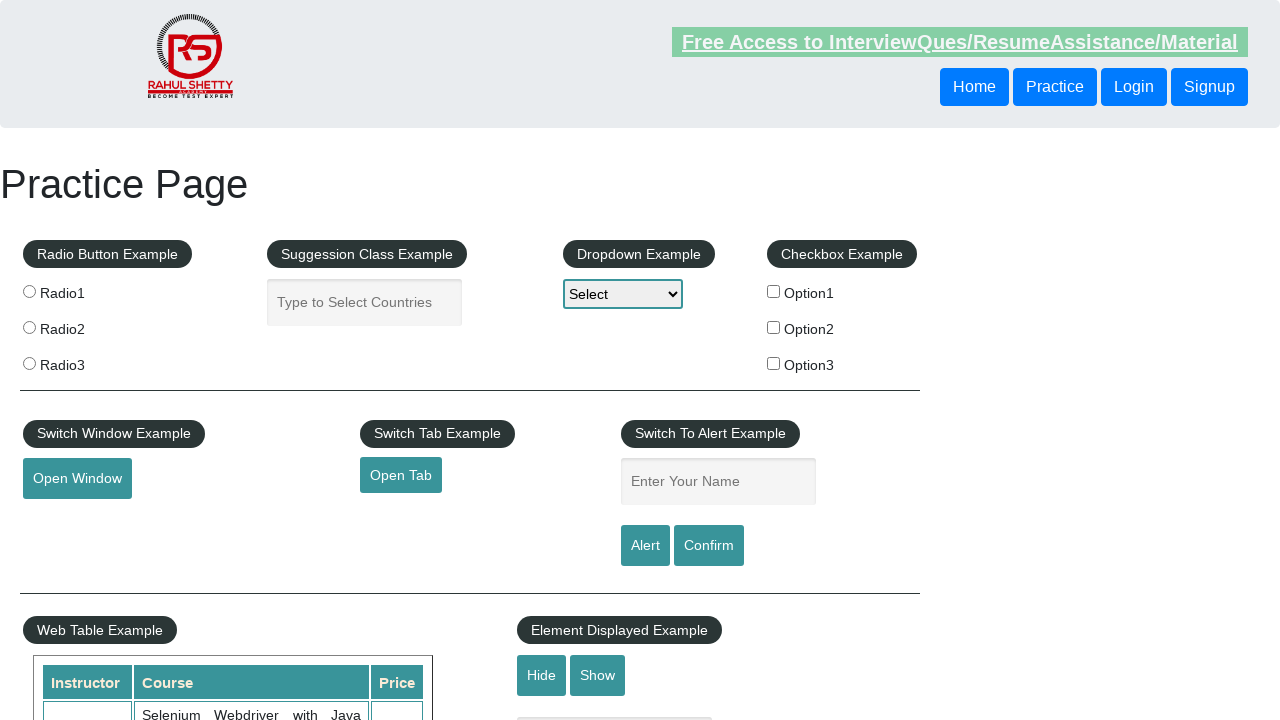

Counted links in first column of footer
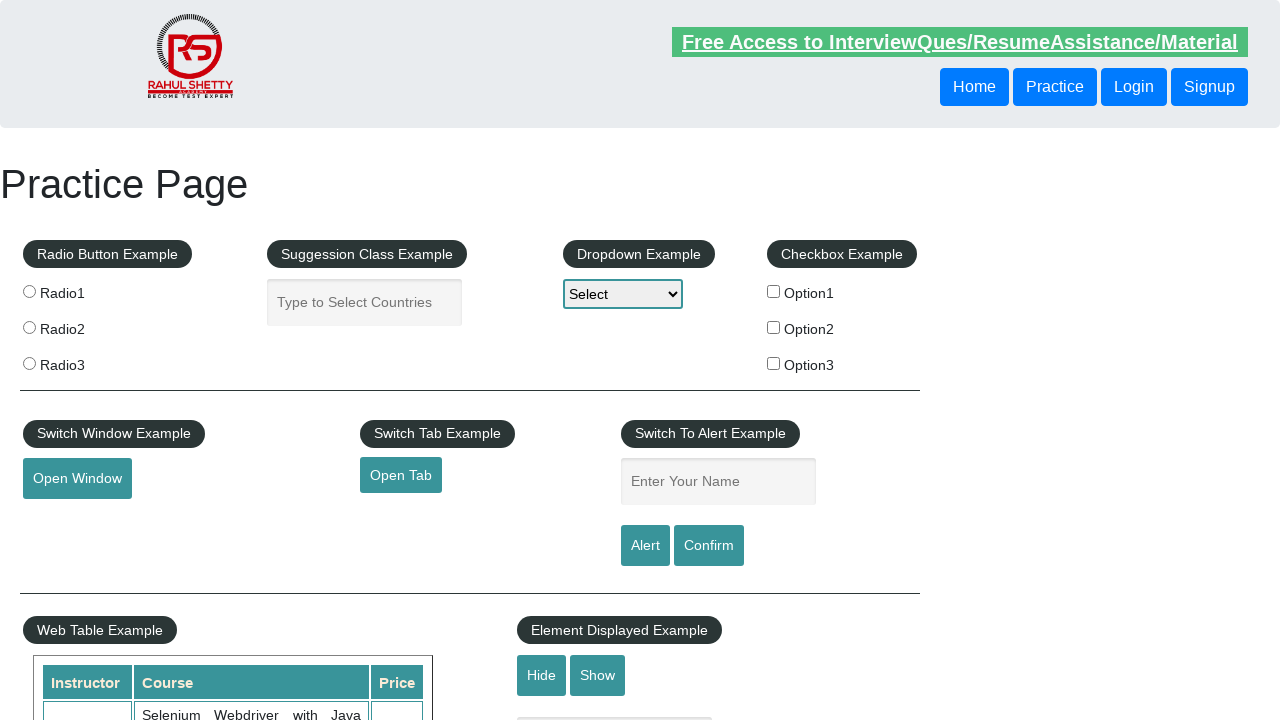

Opened link 1 from first column in new tab using Ctrl+Click at (68, 520) on #gf-BIG >> xpath=//table/tbody/tr/td[1]/ul >> a >> nth=1
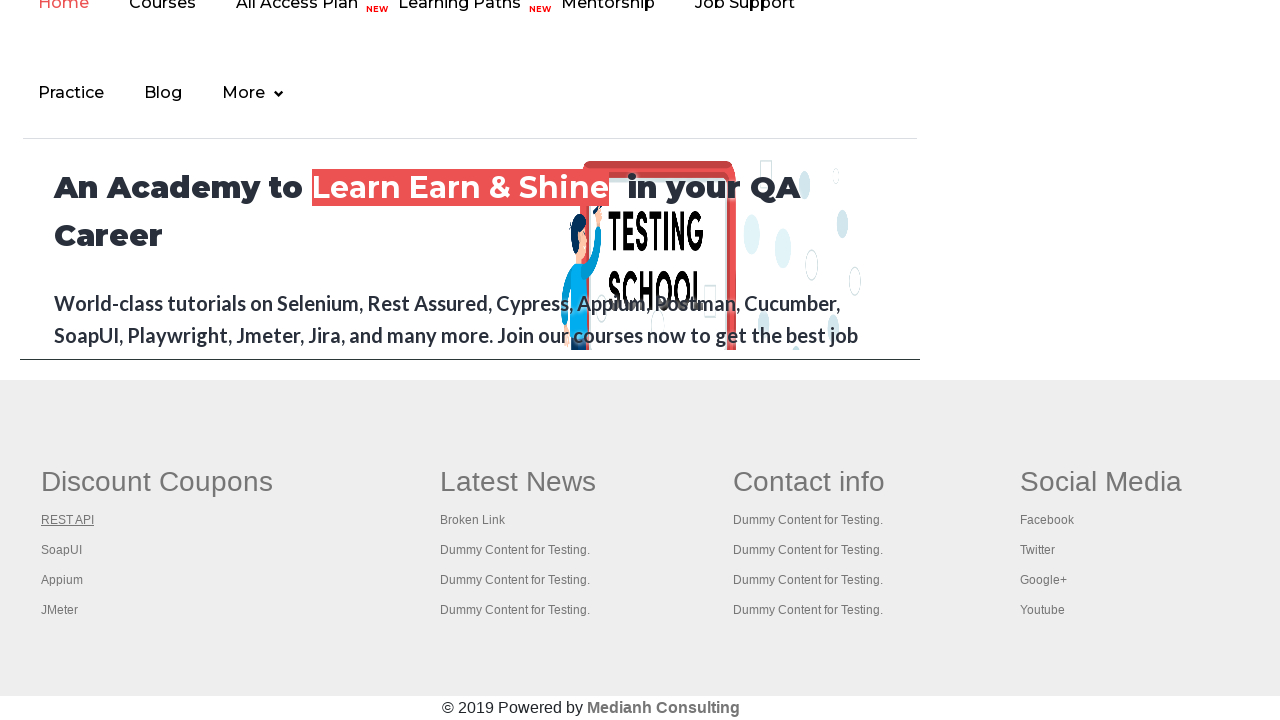

New page loaded for link 1
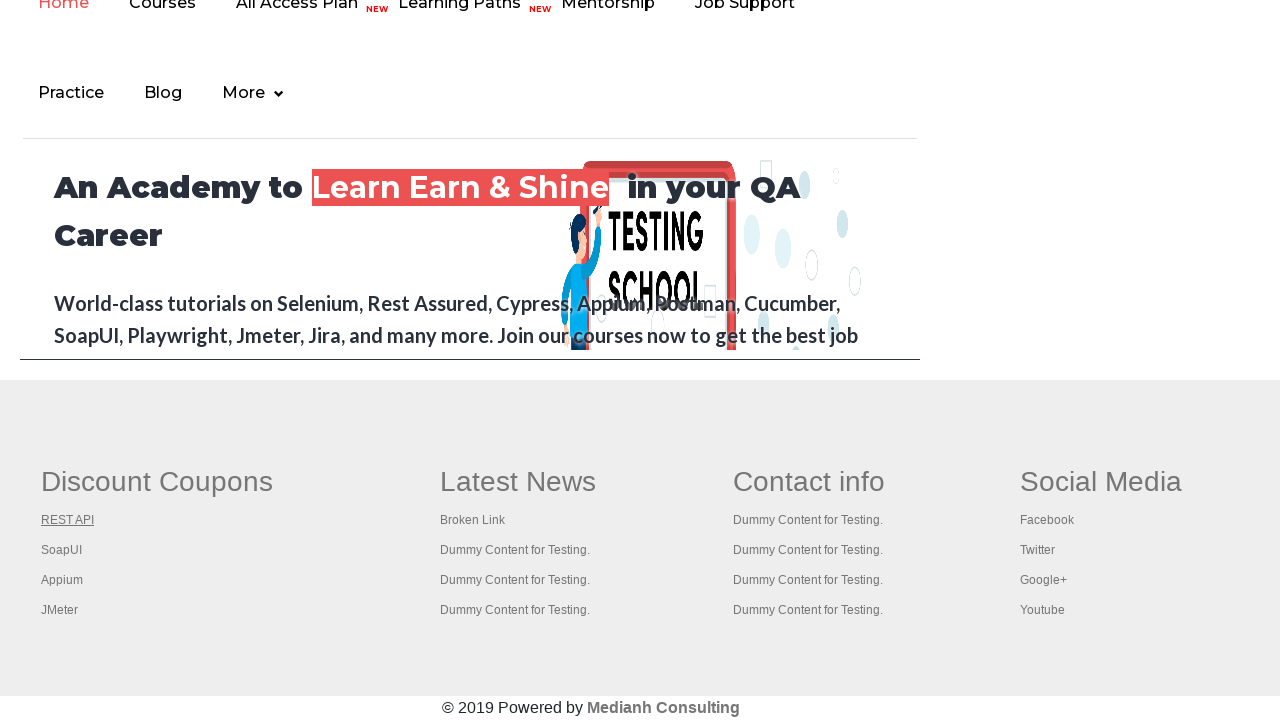

Retrieved title of new page 1: 'REST API Tutorial'
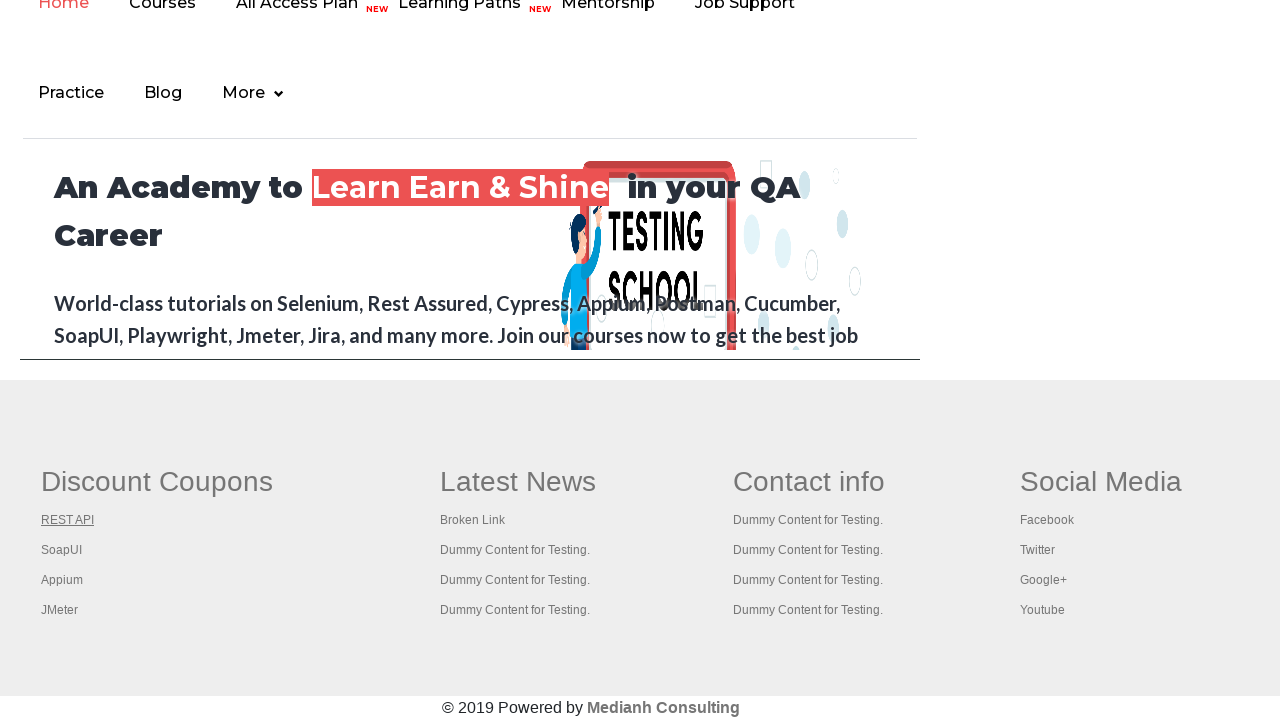

Closed new page 1
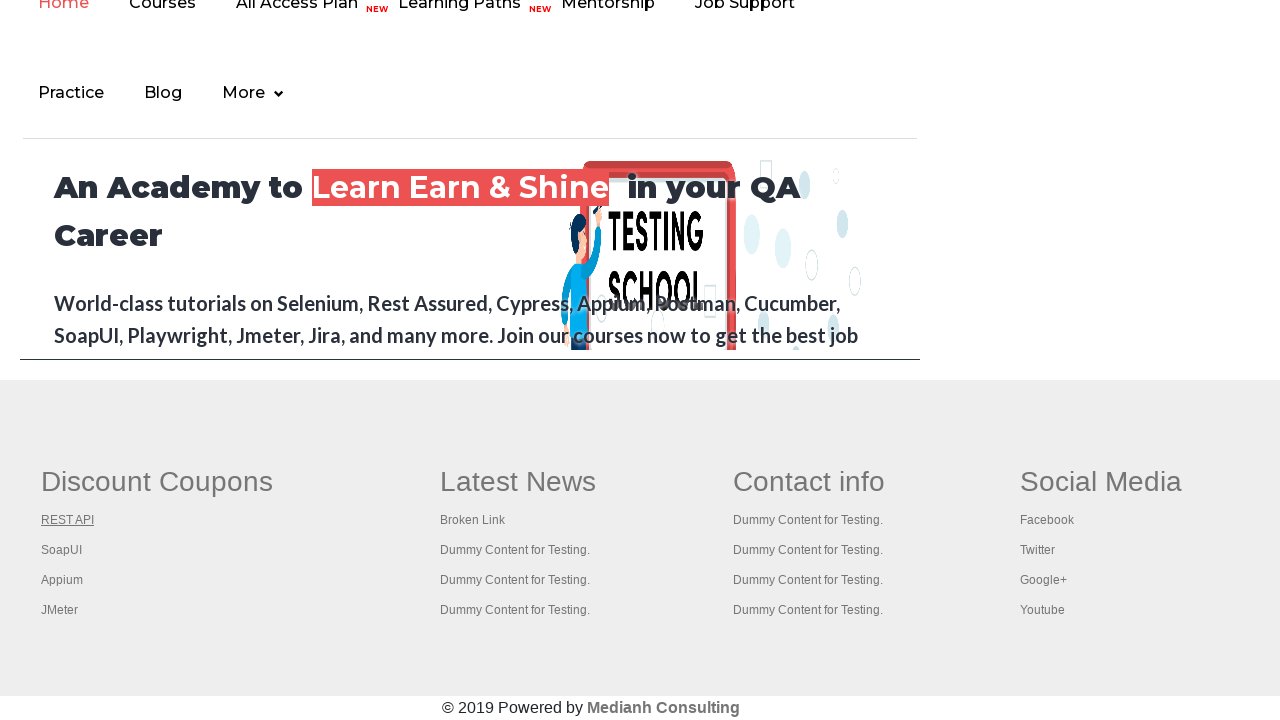

Opened link 2 from first column in new tab using Ctrl+Click at (62, 550) on #gf-BIG >> xpath=//table/tbody/tr/td[1]/ul >> a >> nth=2
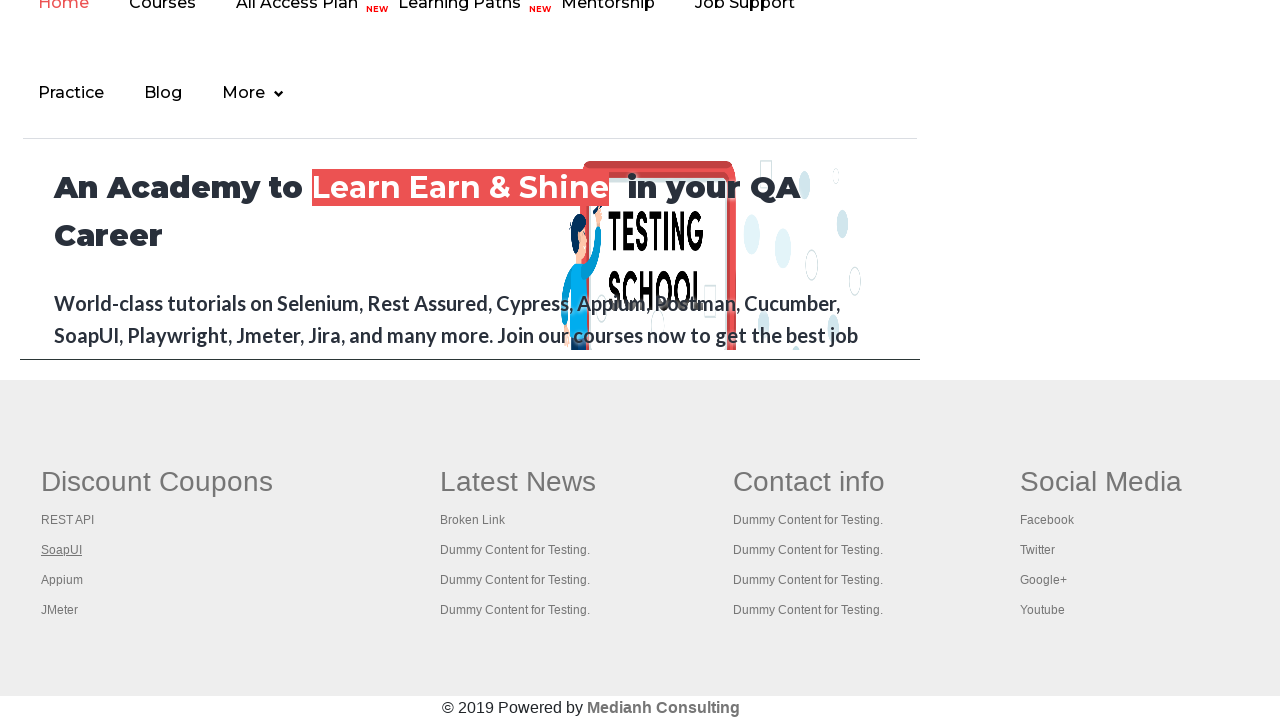

New page loaded for link 2
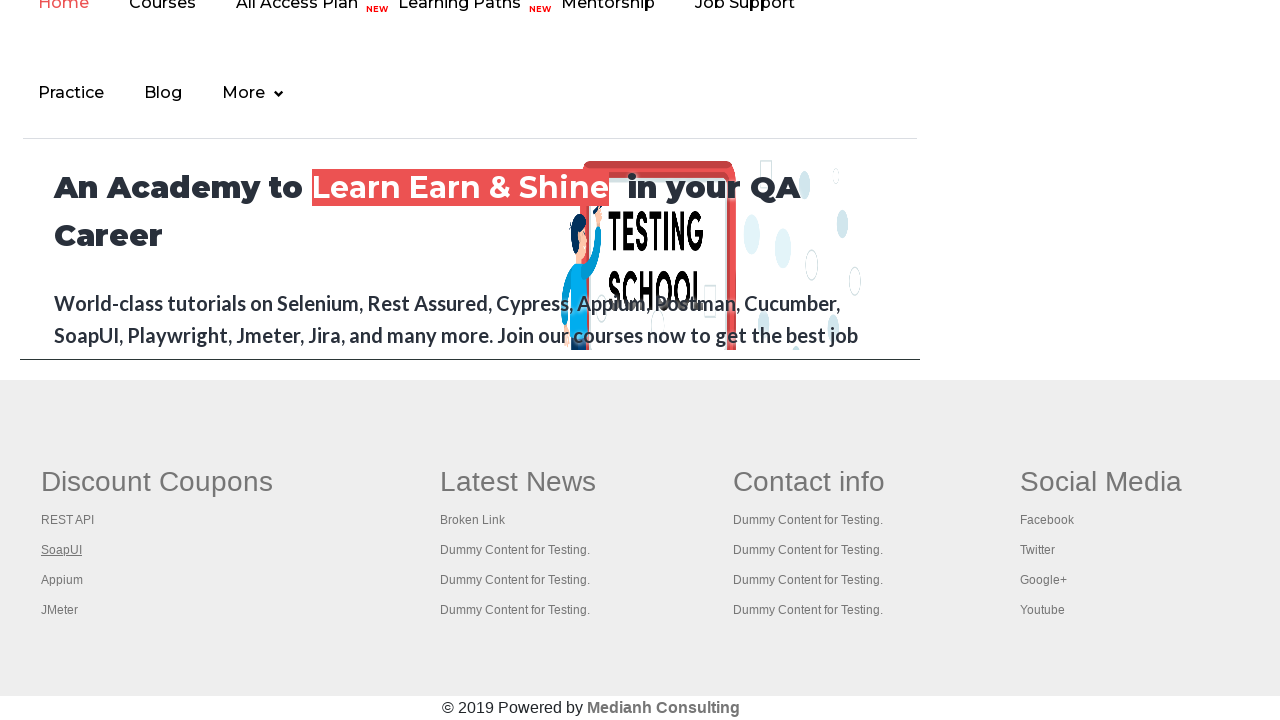

Retrieved title of new page 2: 'The World’s Most Popular API Testing Tool | SoapUI'
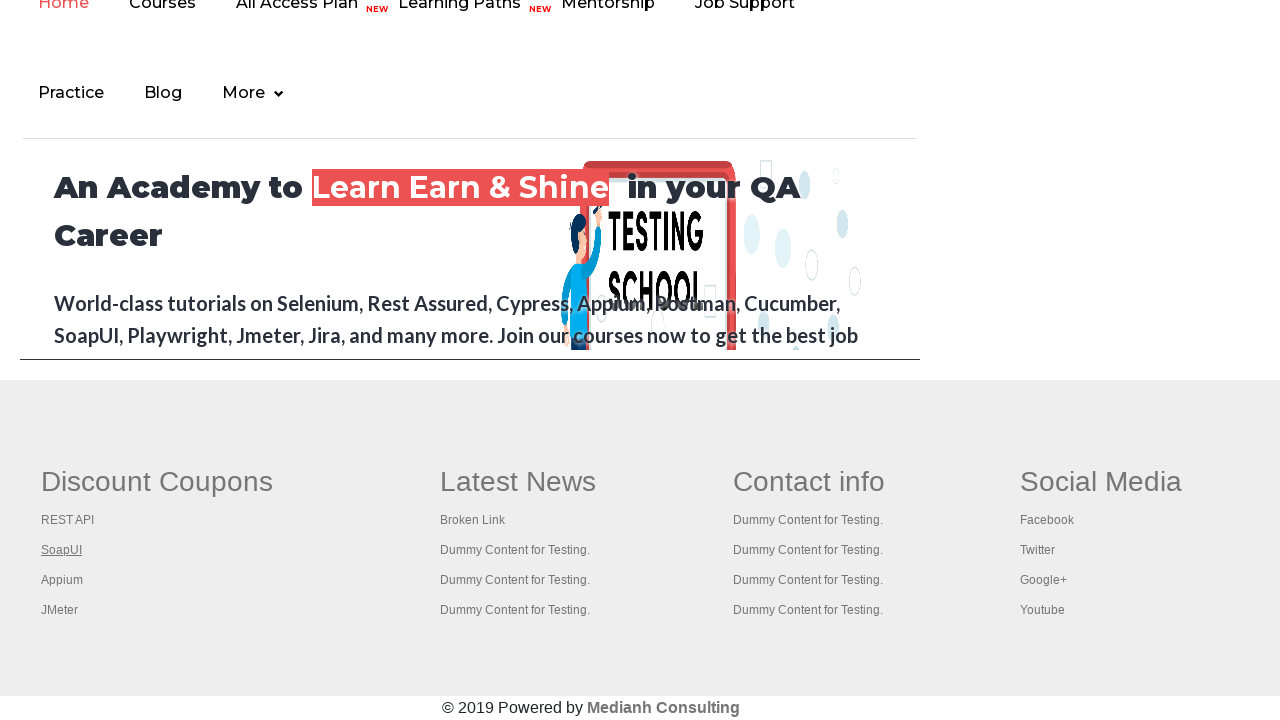

Closed new page 2
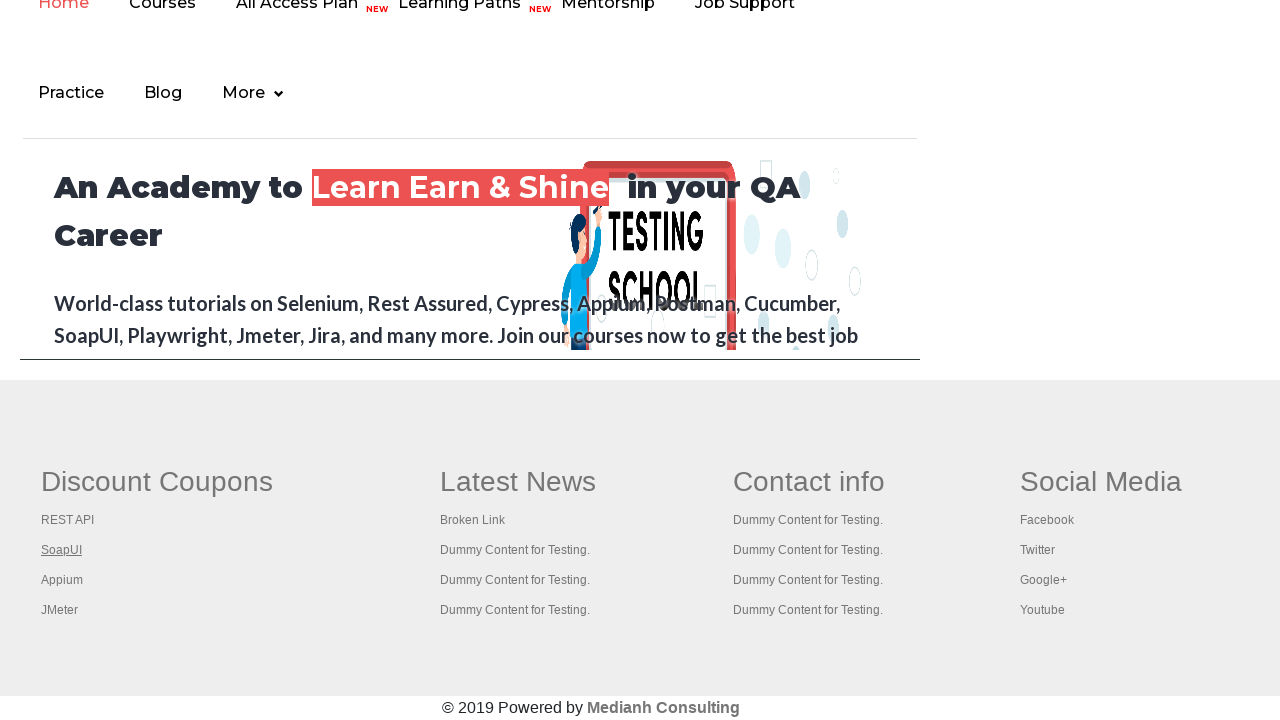

Opened link 3 from first column in new tab using Ctrl+Click at (62, 580) on #gf-BIG >> xpath=//table/tbody/tr/td[1]/ul >> a >> nth=3
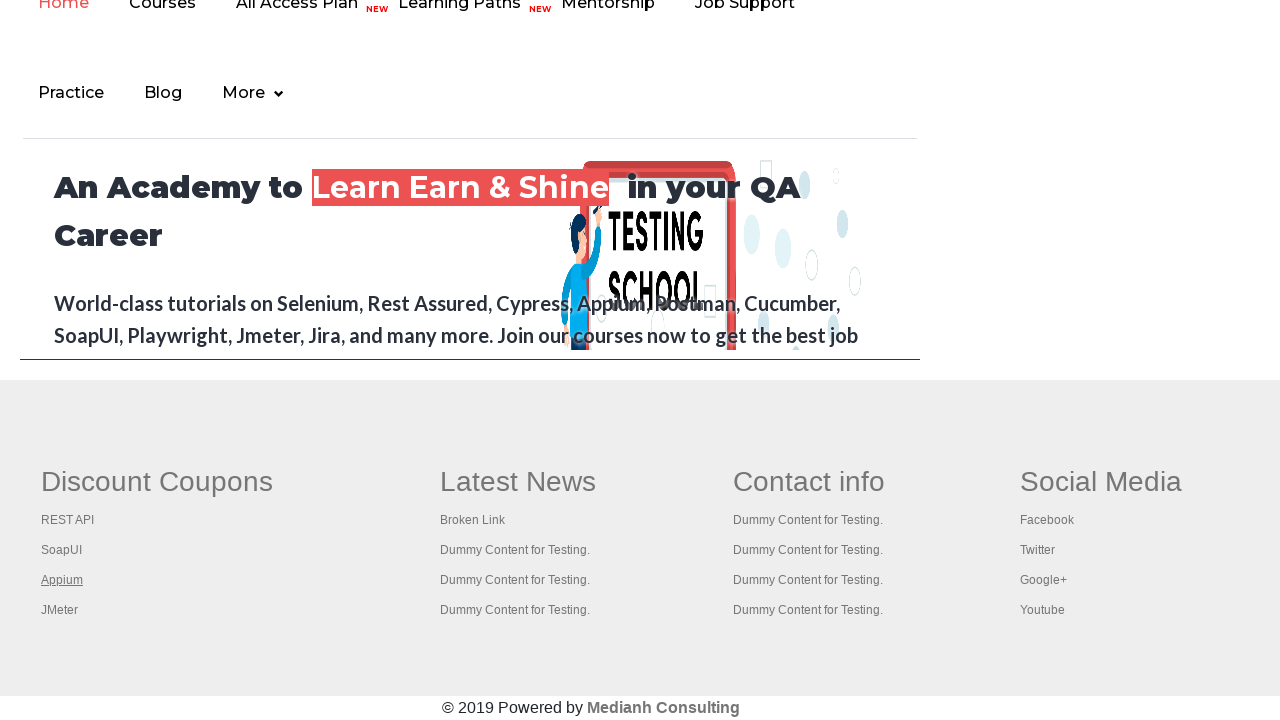

New page loaded for link 3
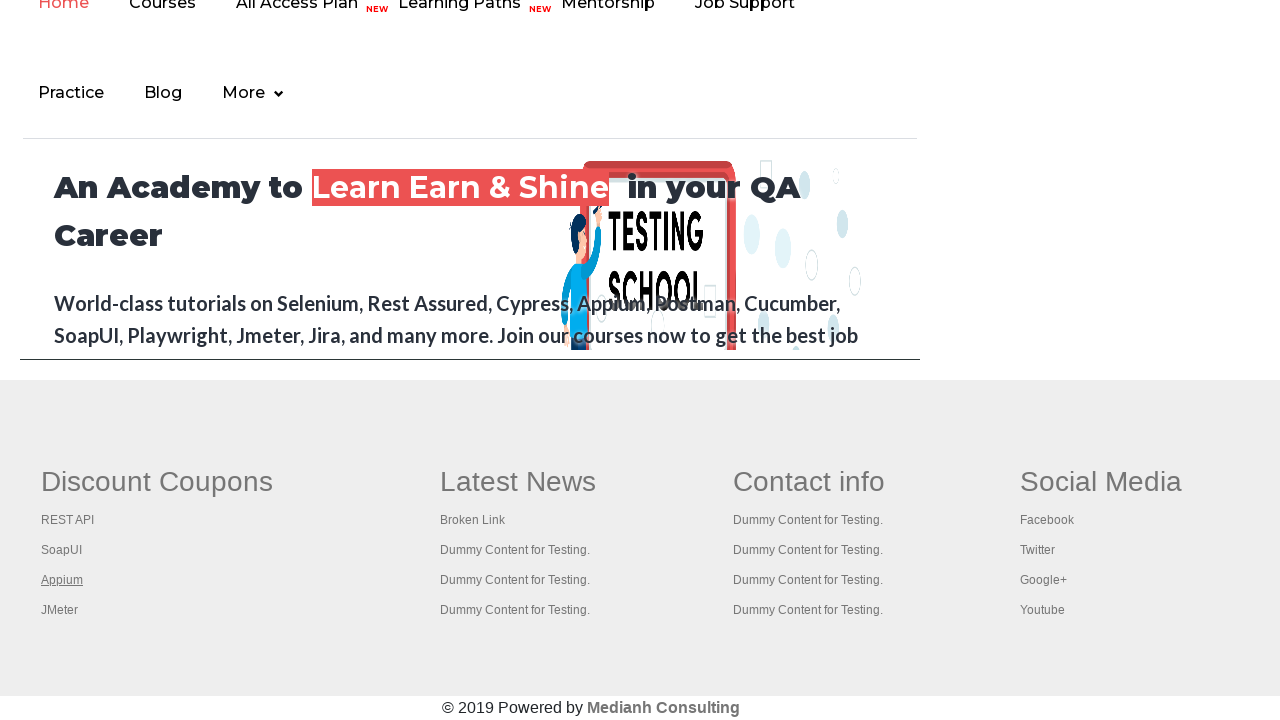

Retrieved title of new page 3: ''
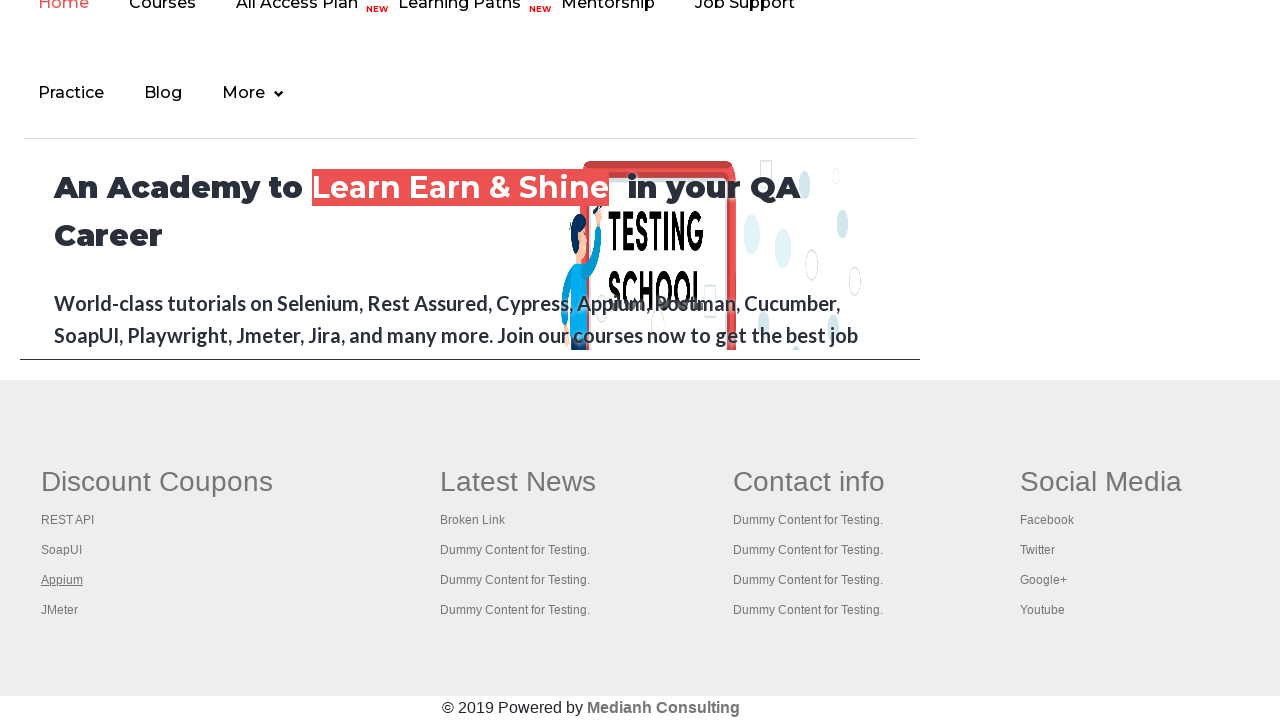

Closed new page 3
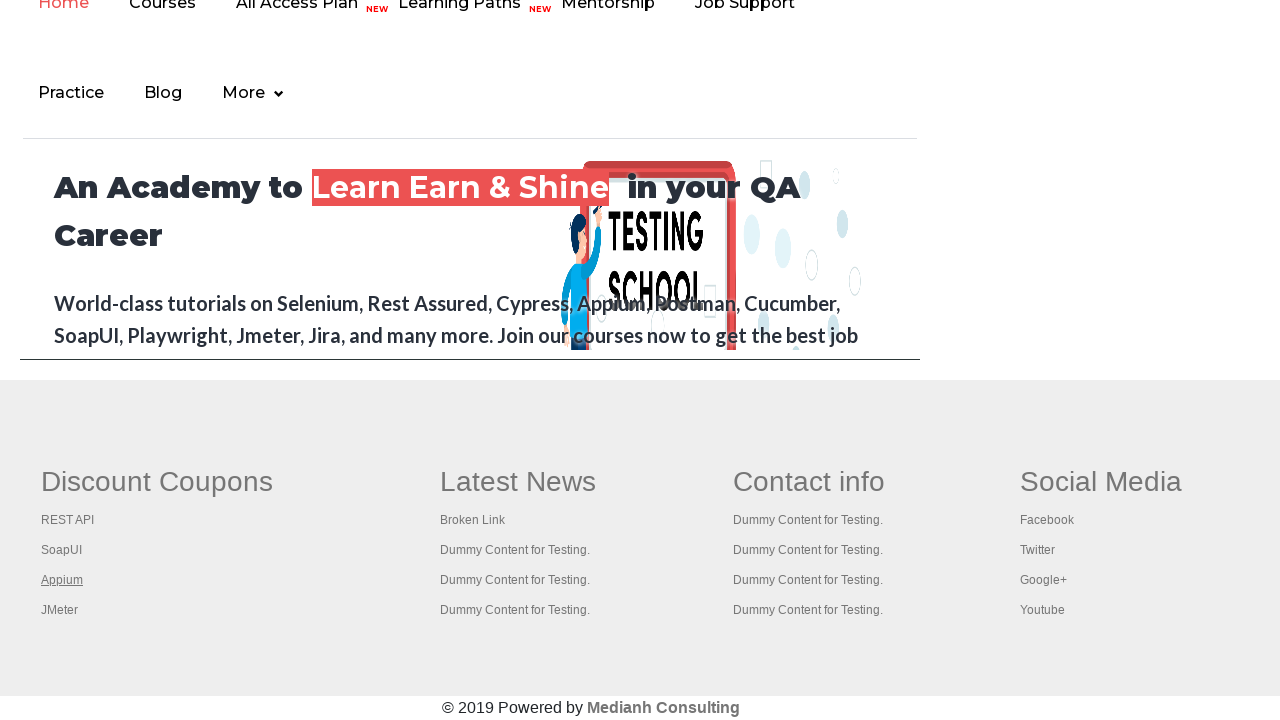

Opened link 4 from first column in new tab using Ctrl+Click at (60, 610) on #gf-BIG >> xpath=//table/tbody/tr/td[1]/ul >> a >> nth=4
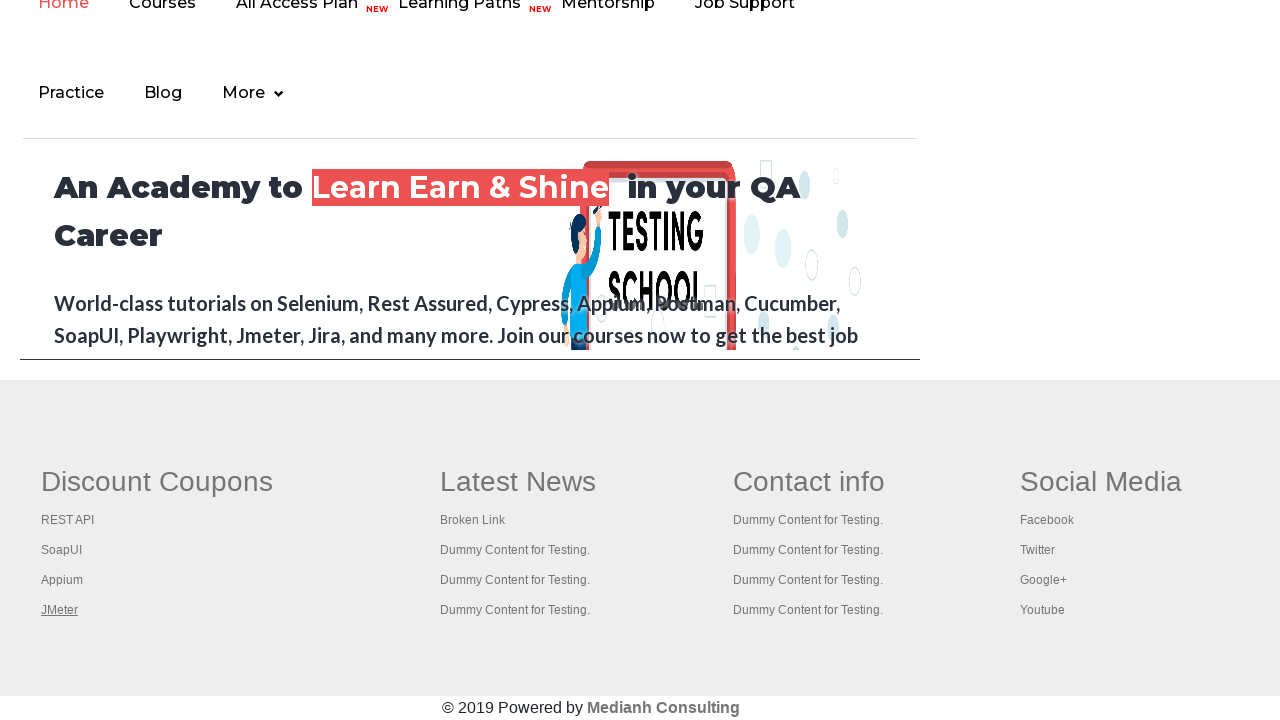

New page loaded for link 4
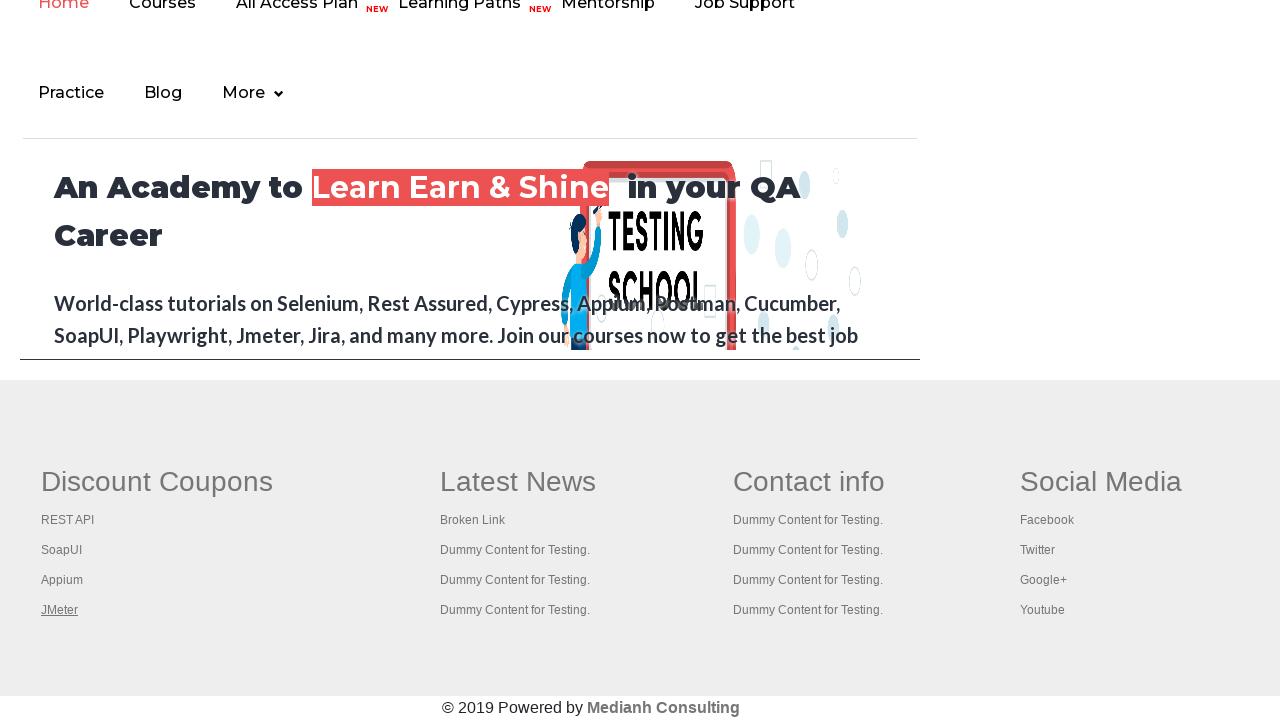

Retrieved title of new page 4: 'Apache JMeter - Apache JMeter™'
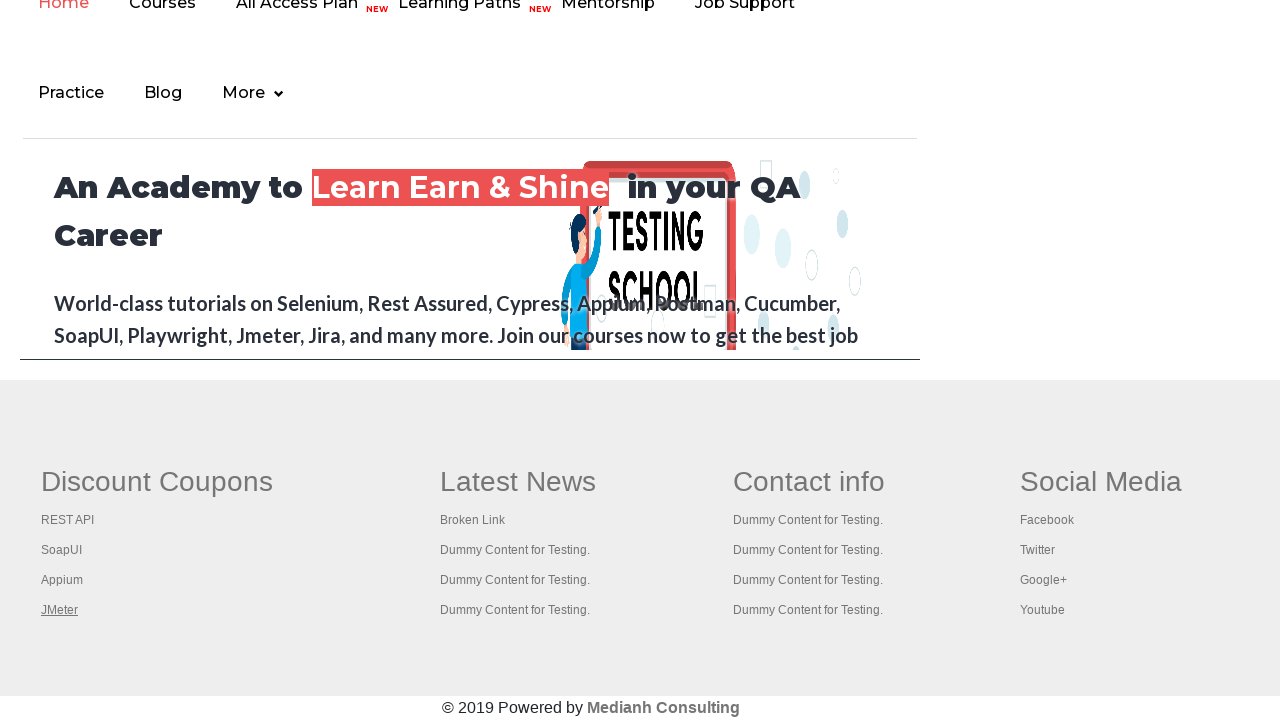

Closed new page 4
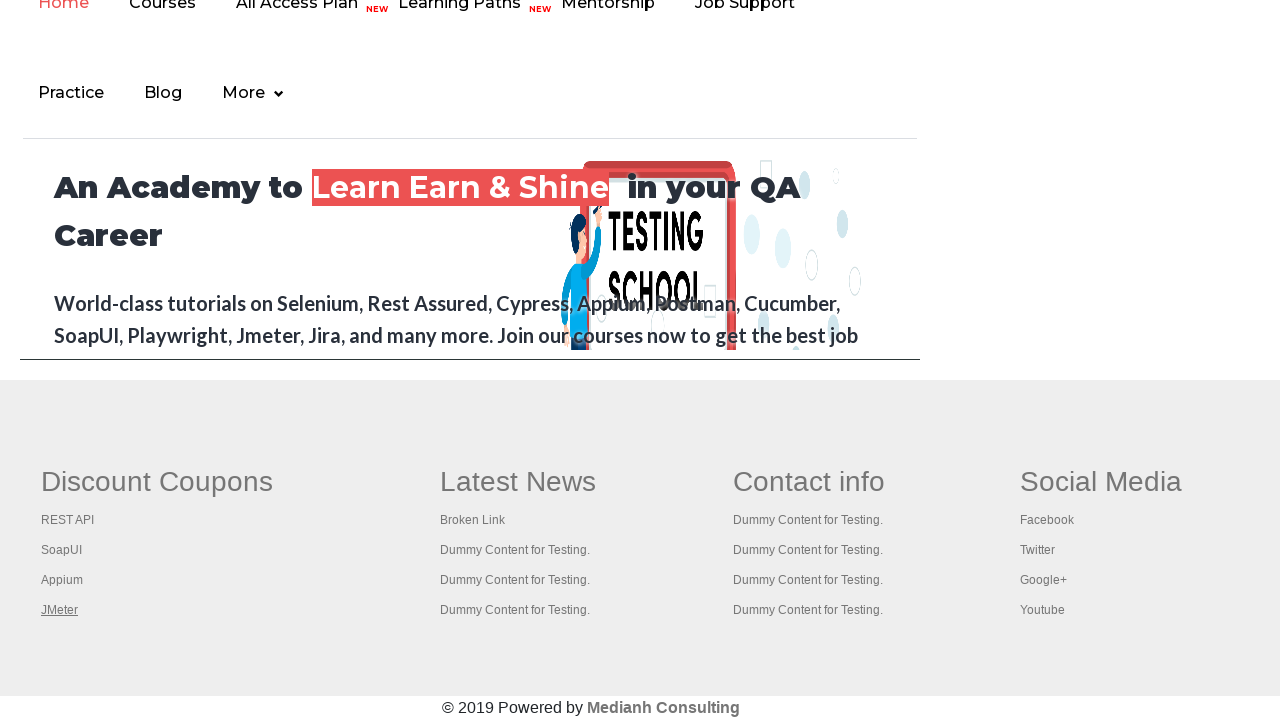

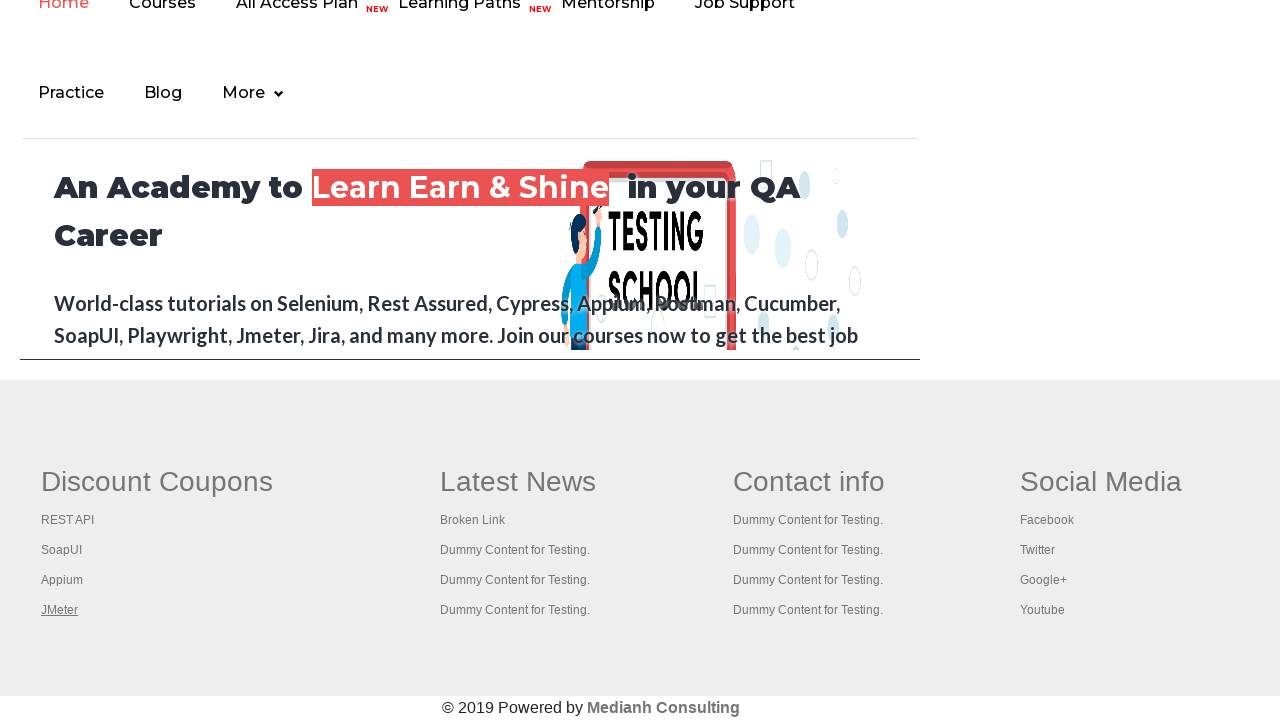